Tests JavaScript scroll functionality by scrolling down 1500 pixels on a sample webpage and then scrolling back to the top of the page.

Starting URL: https://www.softwaretestingmaterial.com/sample-webpage-to-automate/

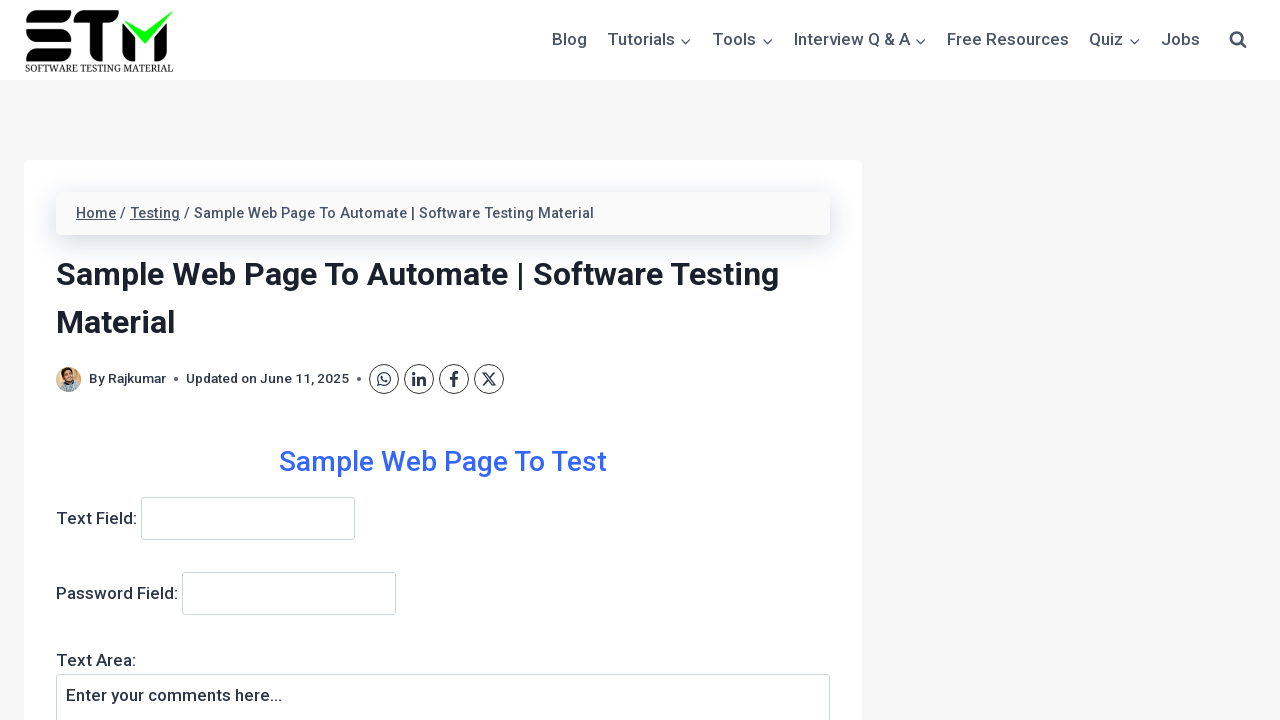

Scrolled down 1500 pixels using JavaScript
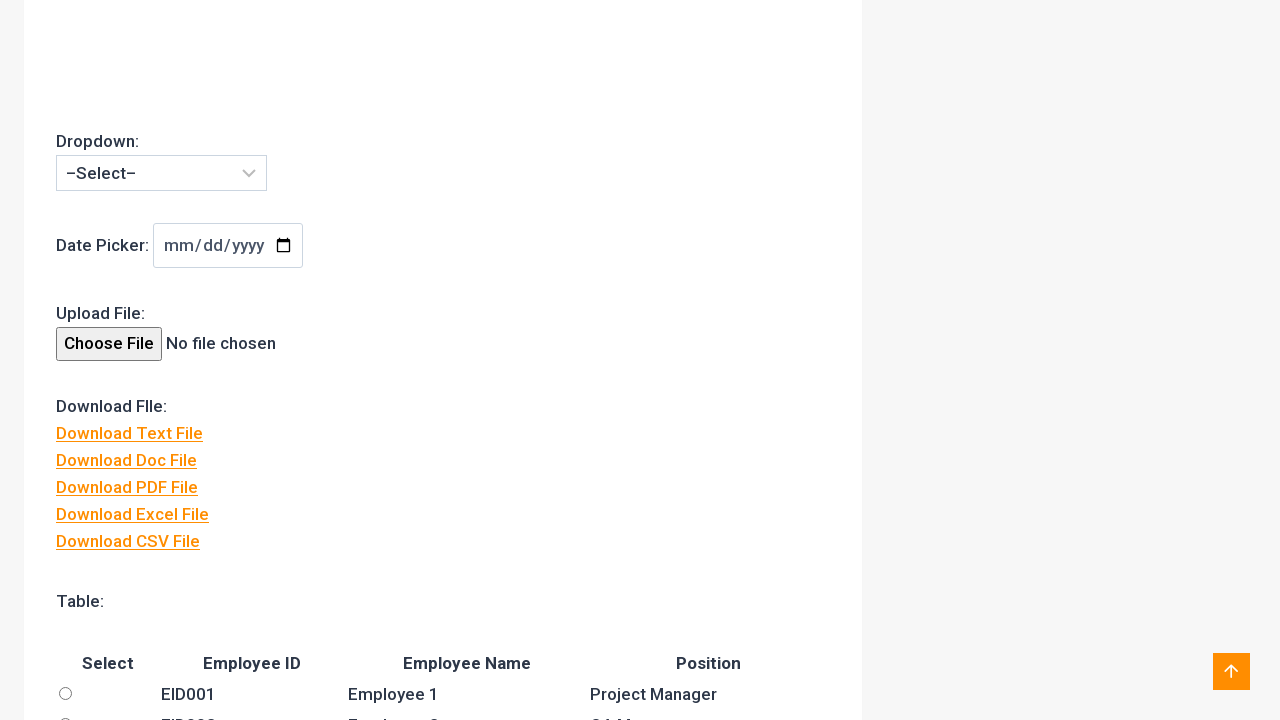

Waited 1000ms for scroll to complete and content to be visible
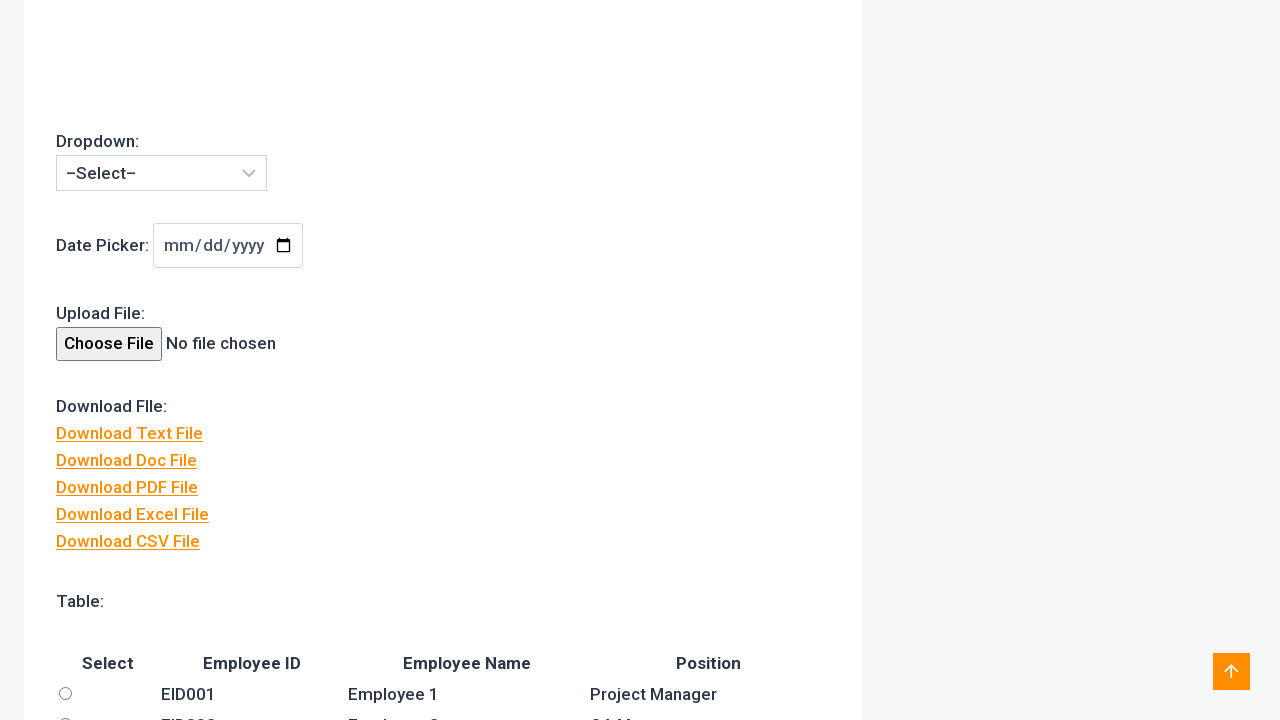

Scrolled back to the top of the page using JavaScript
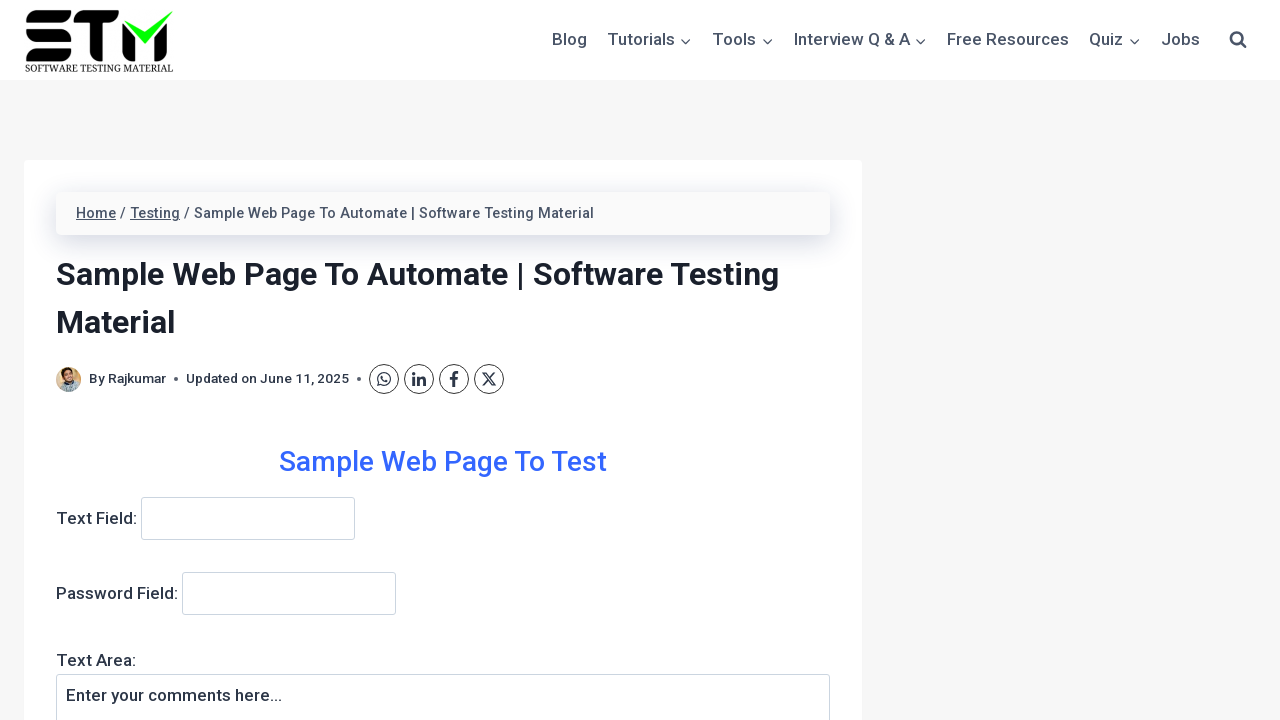

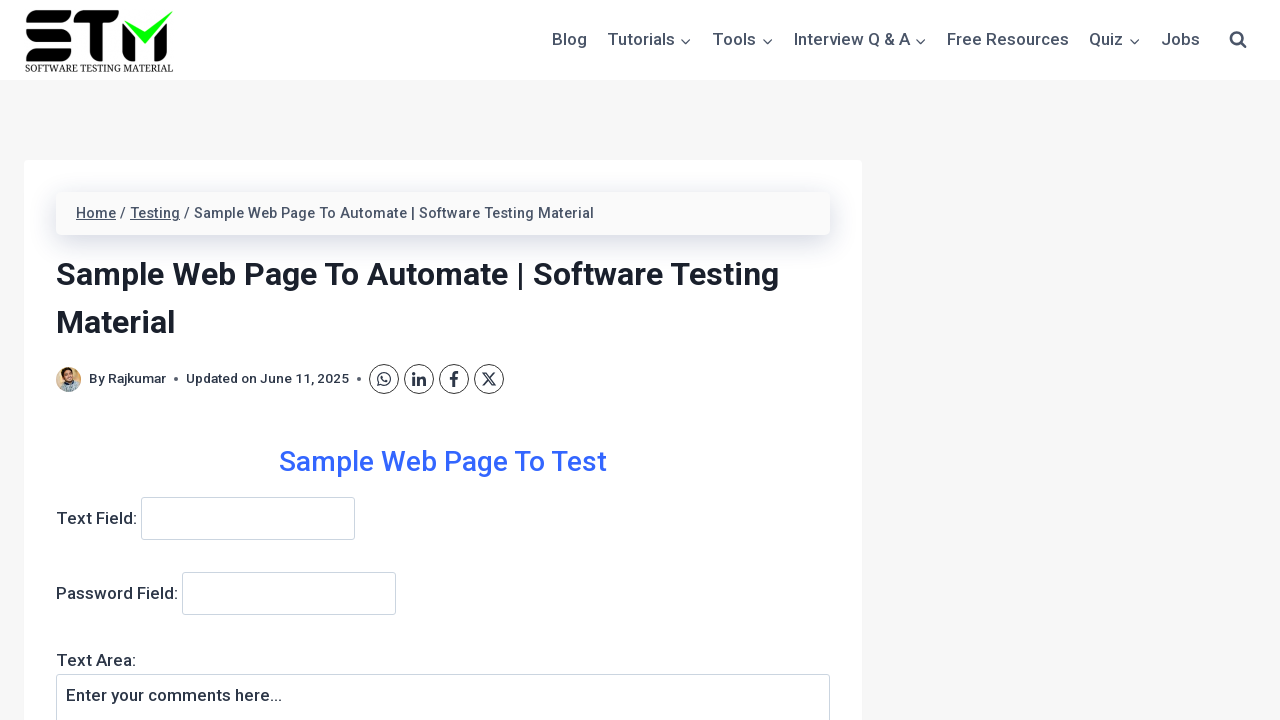